Tests the login form validation by entering credentials, clearing both fields, submitting the empty form, and verifying that the "Username is required" error message is displayed.

Starting URL: https://www.saucedemo.com/

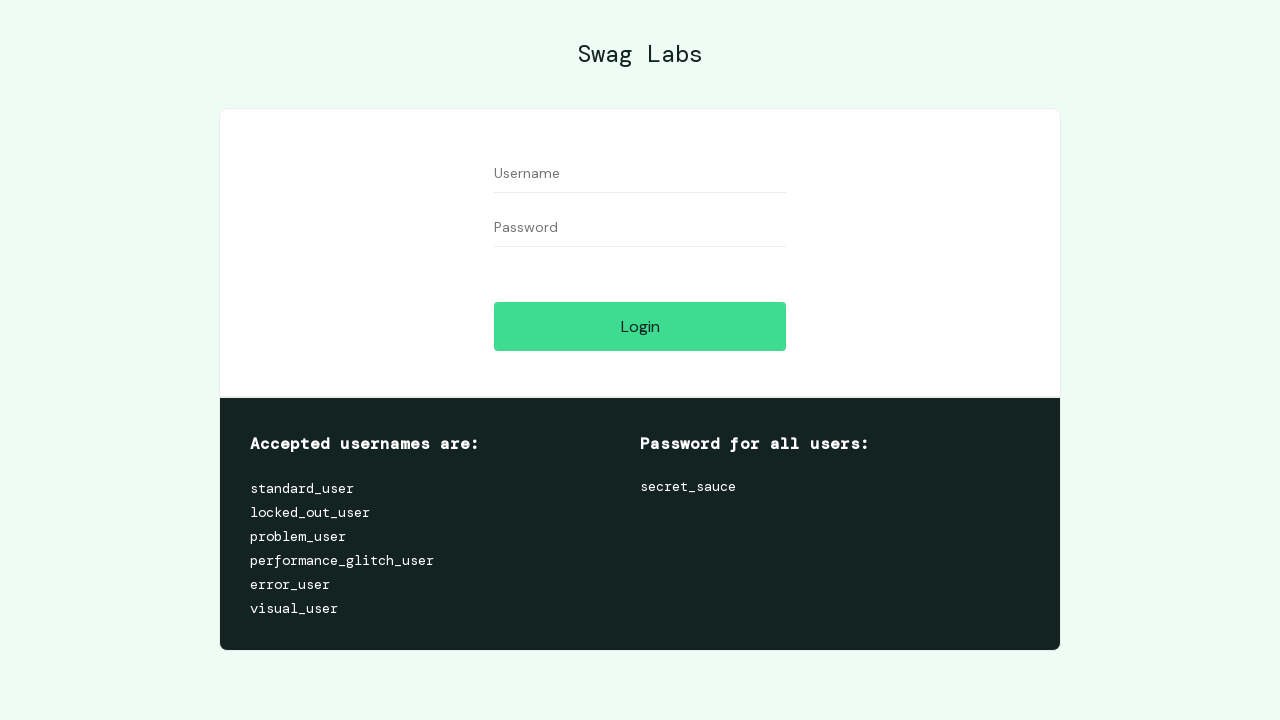

Filled username field with 'username7891' on #user-name
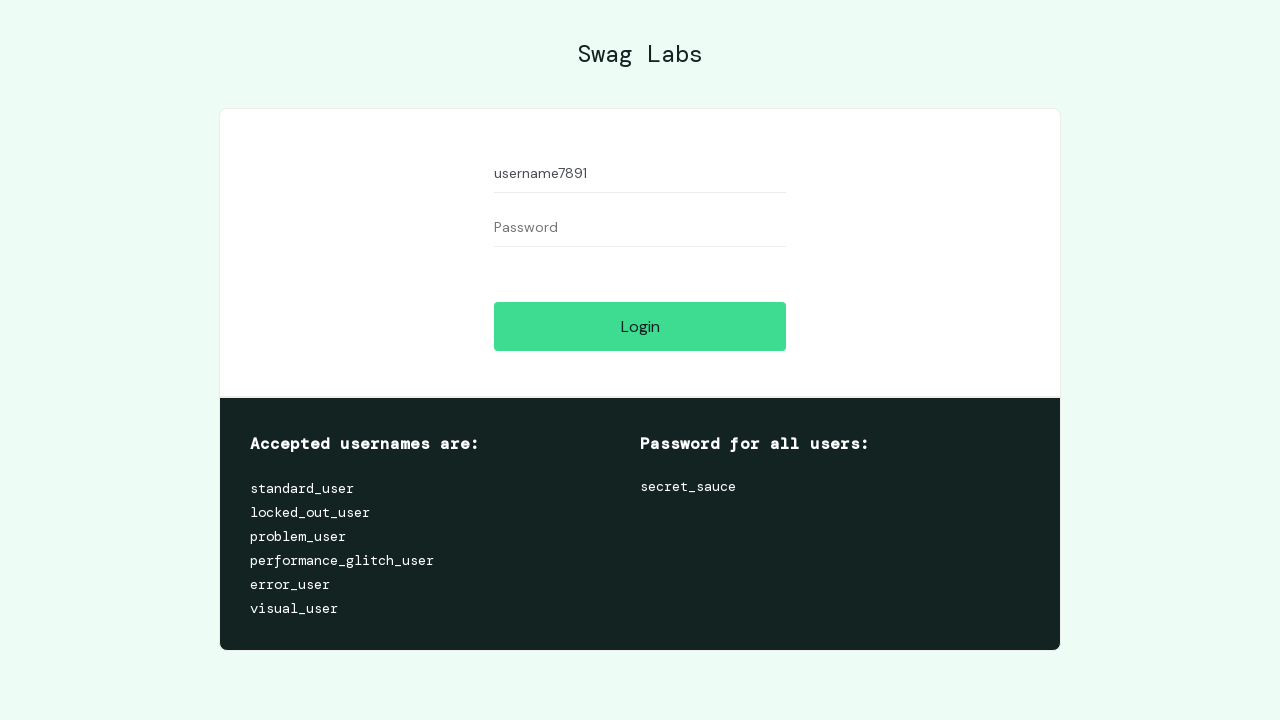

Filled password field with 'password1234' on #password
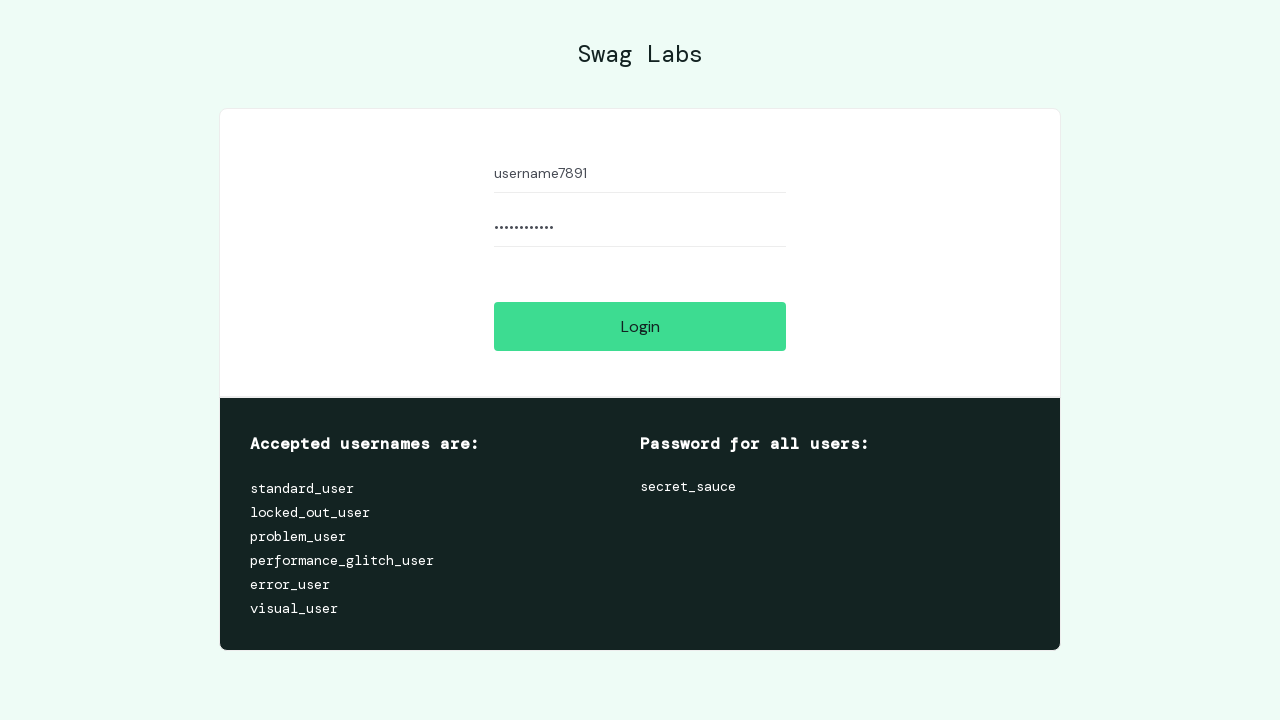

Clicked on username field at (640, 174) on #user-name
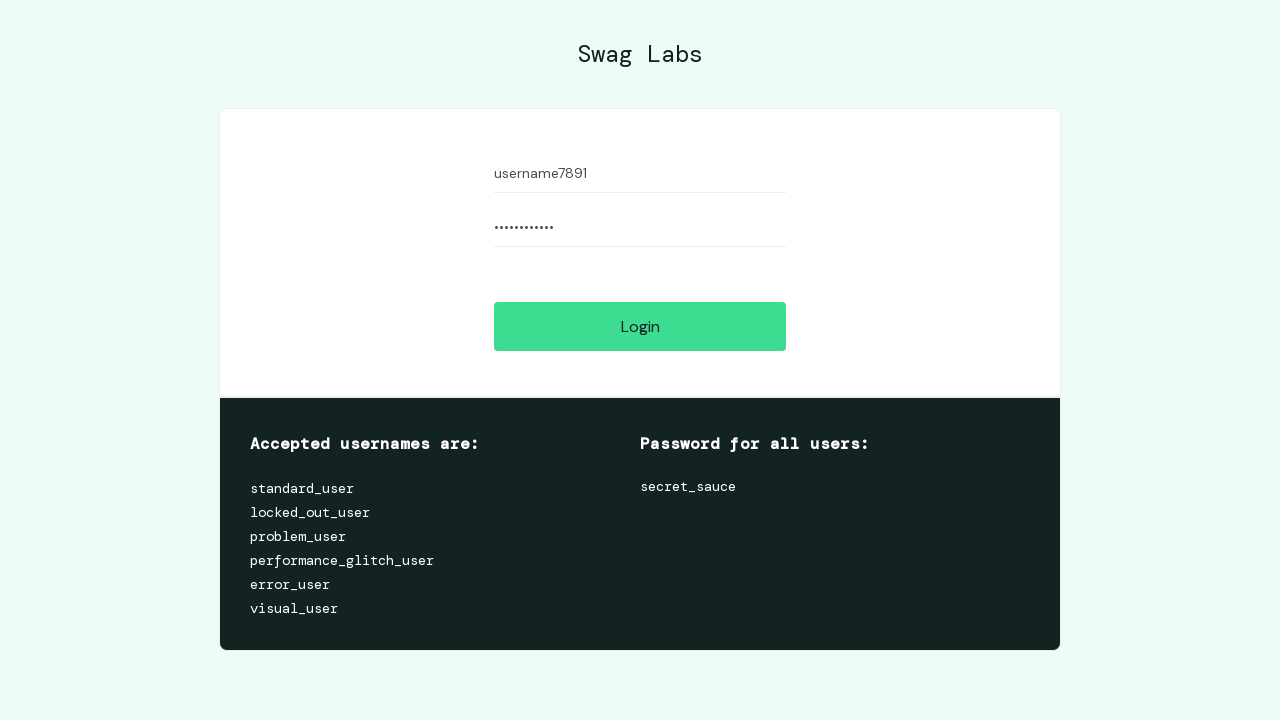

Selected all text in username field
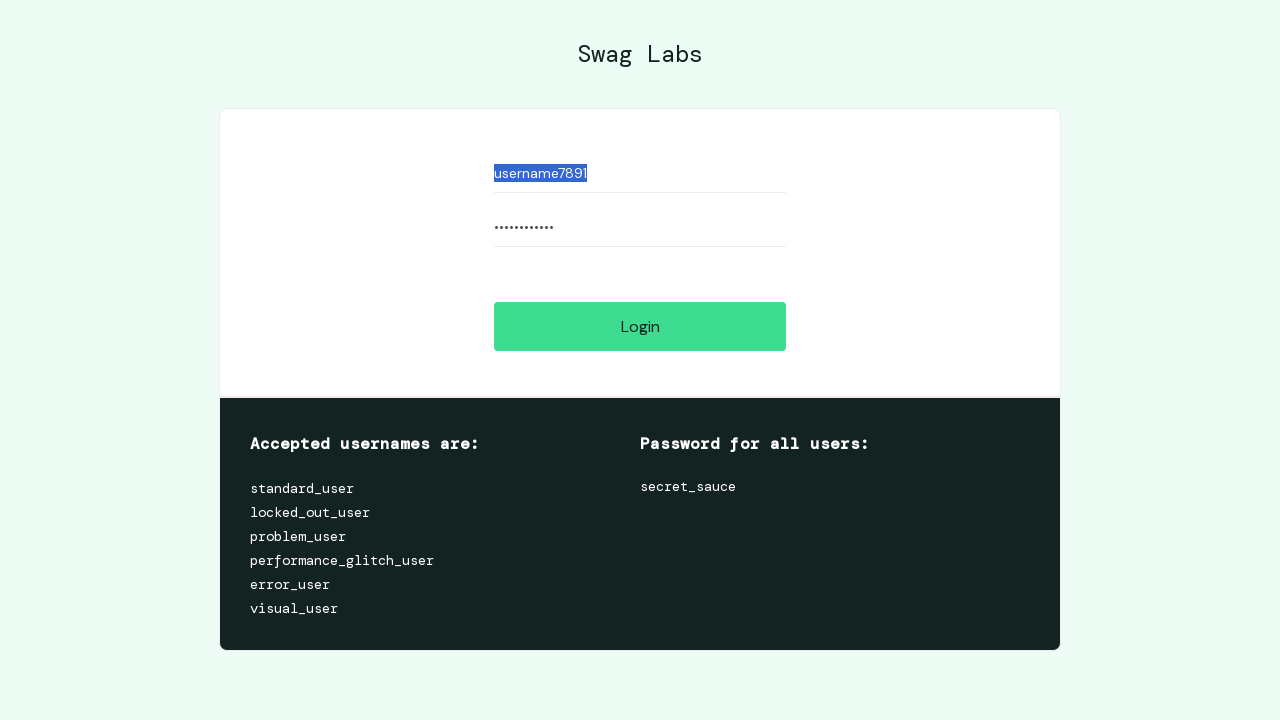

Deleted text from username field
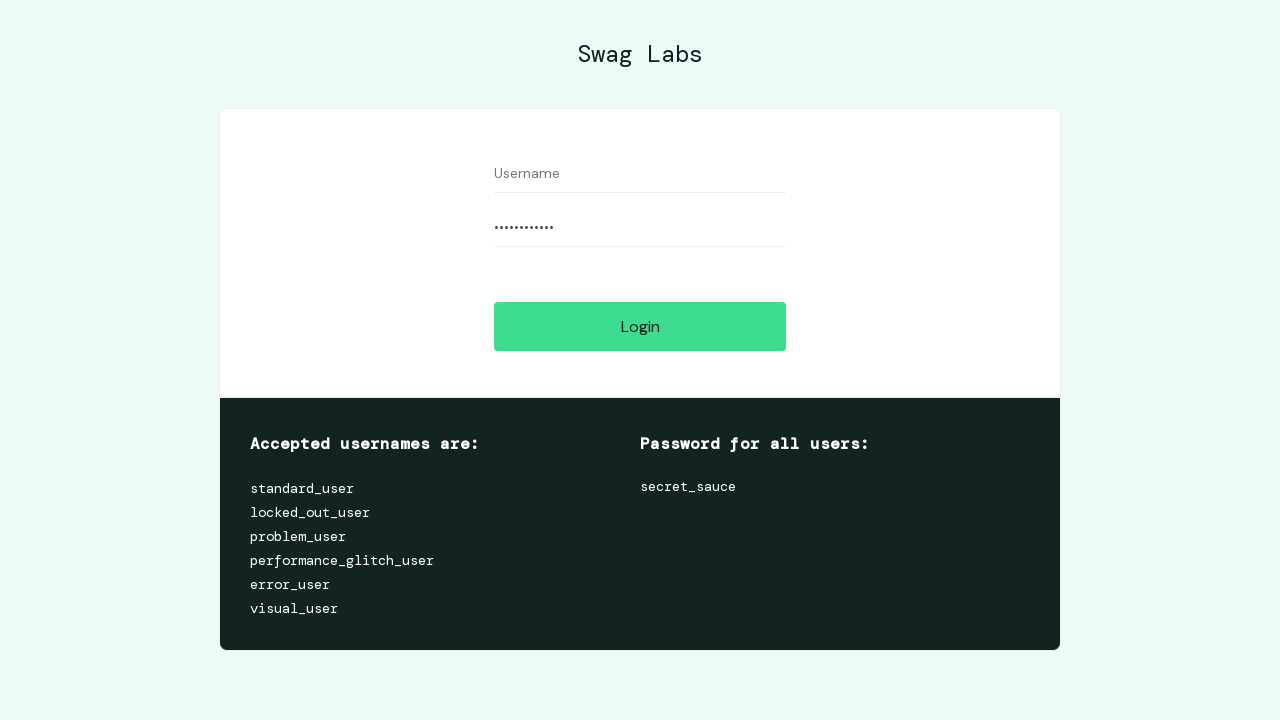

Clicked on password field at (640, 228) on #password
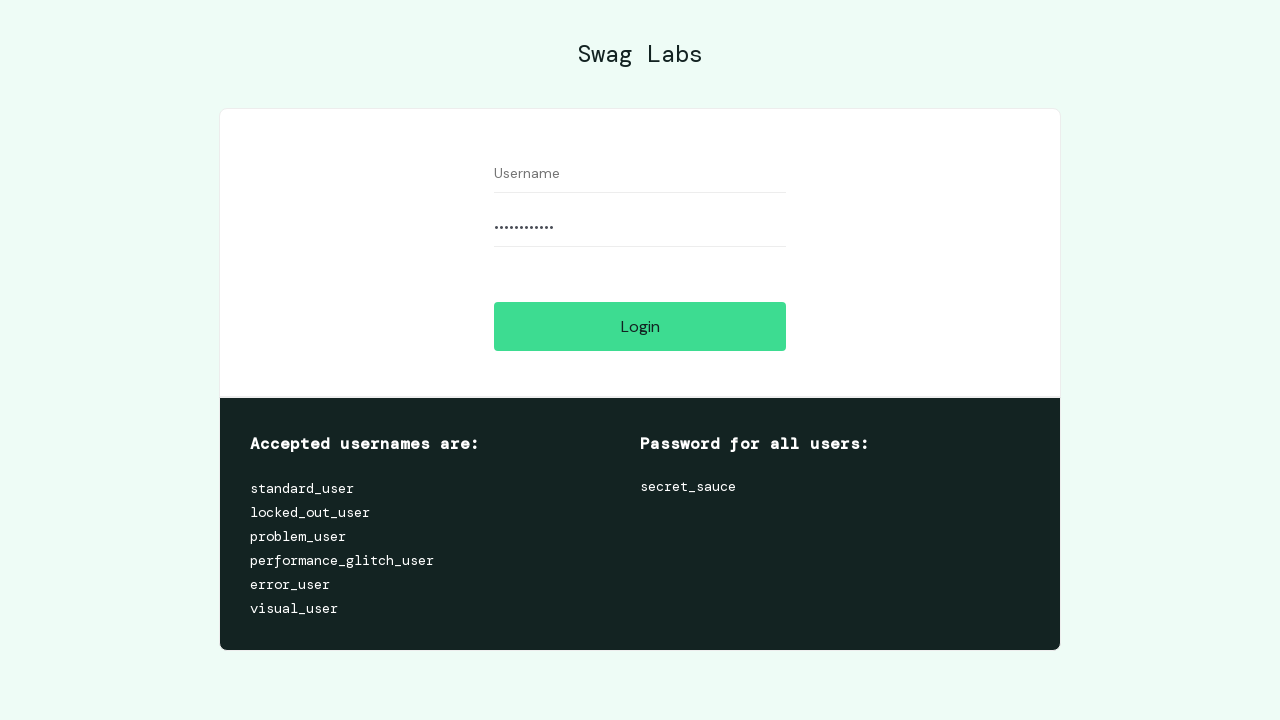

Selected all text in password field
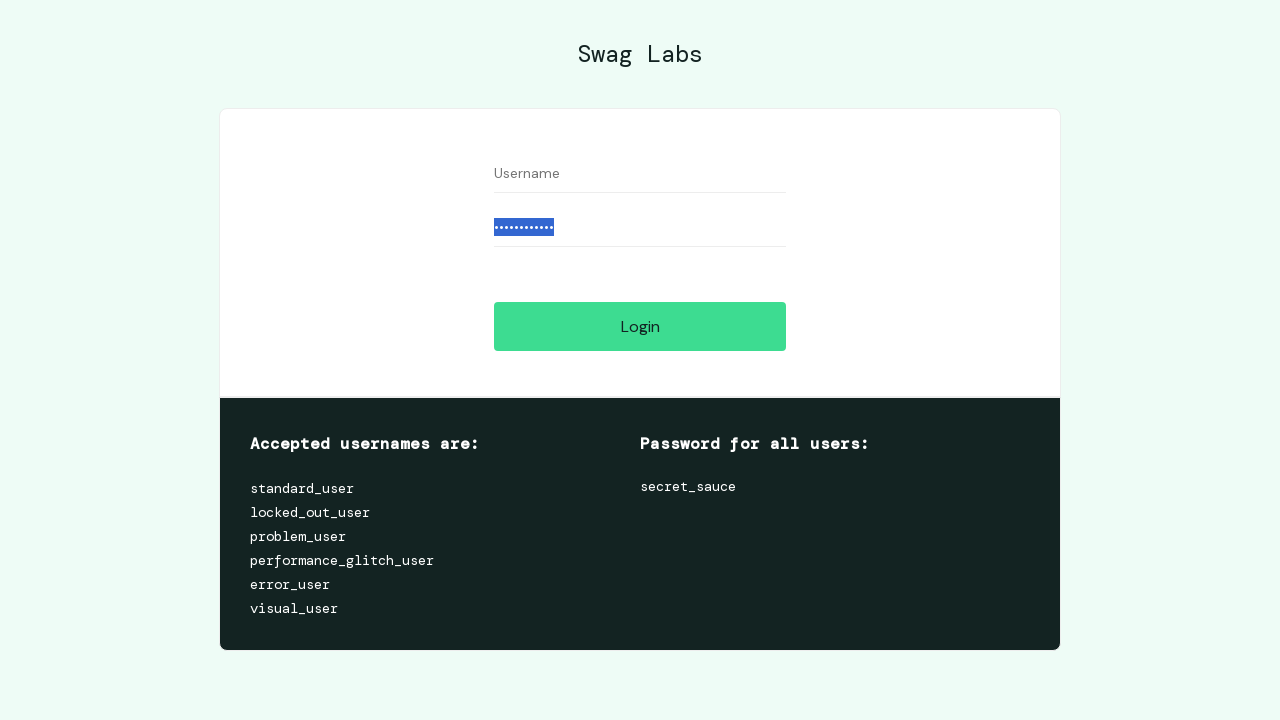

Deleted text from password field
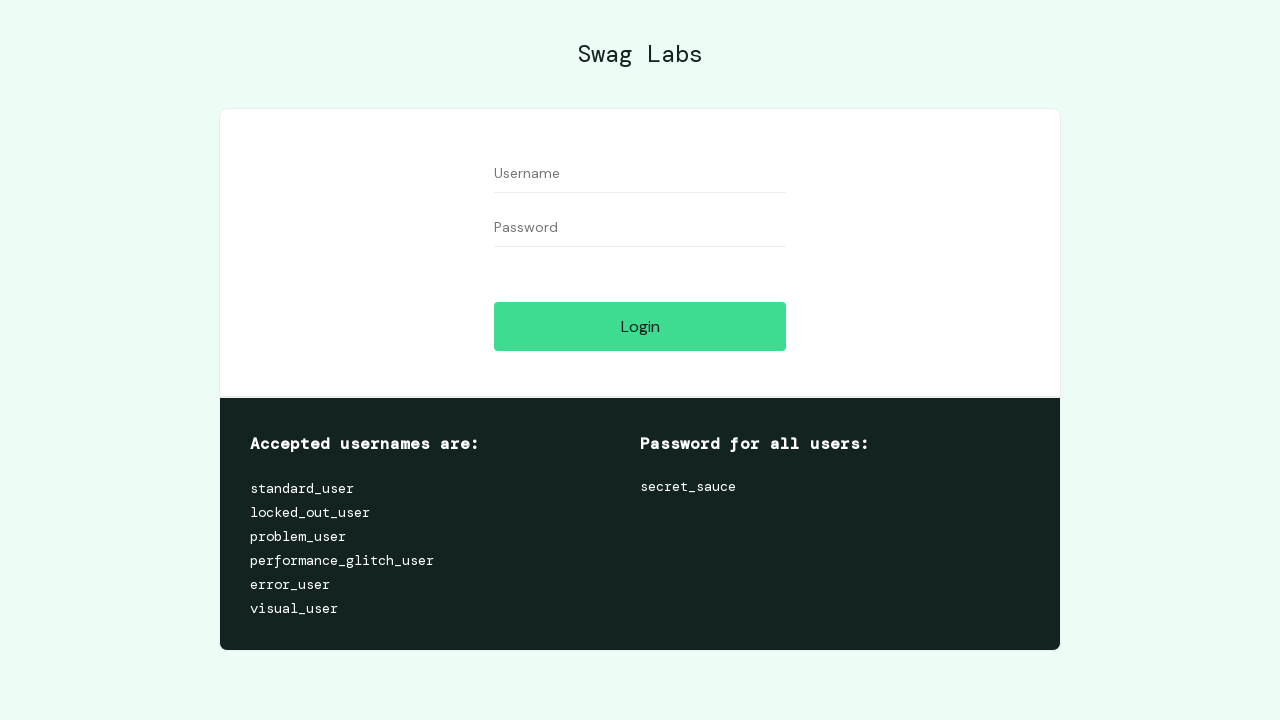

Clicked login button with empty fields at (640, 326) on #login-button
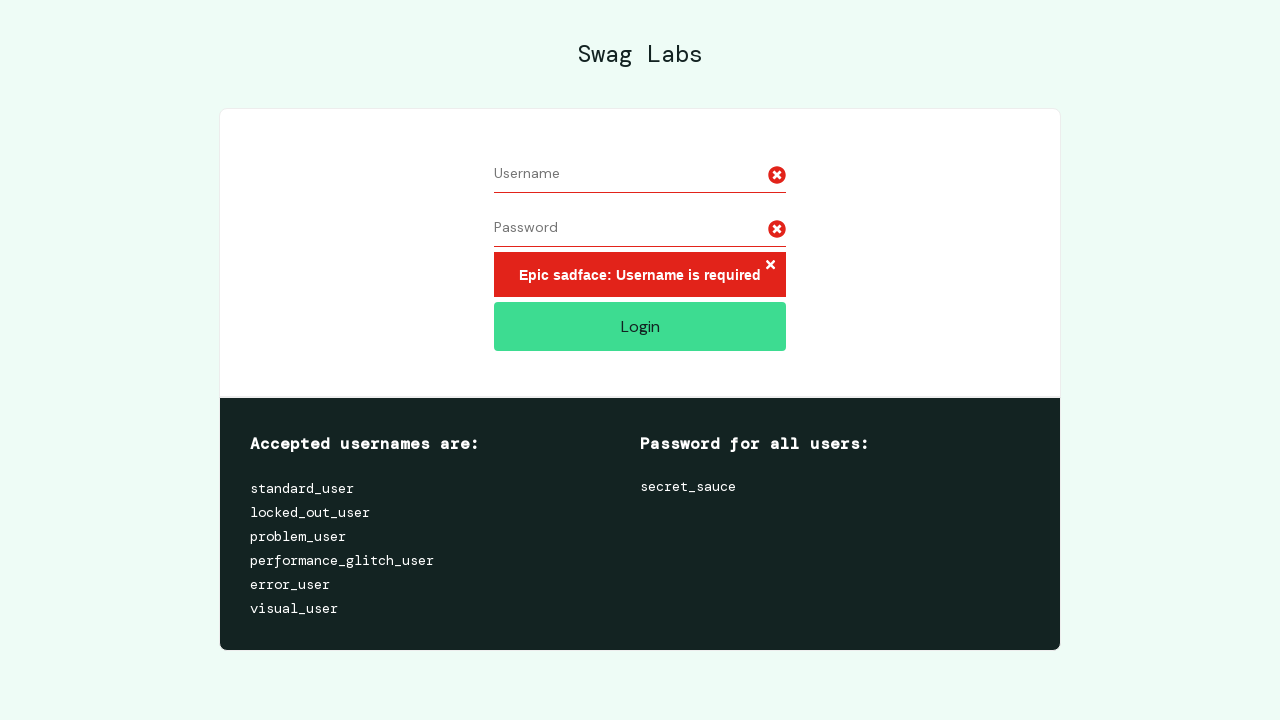

Error message element appeared
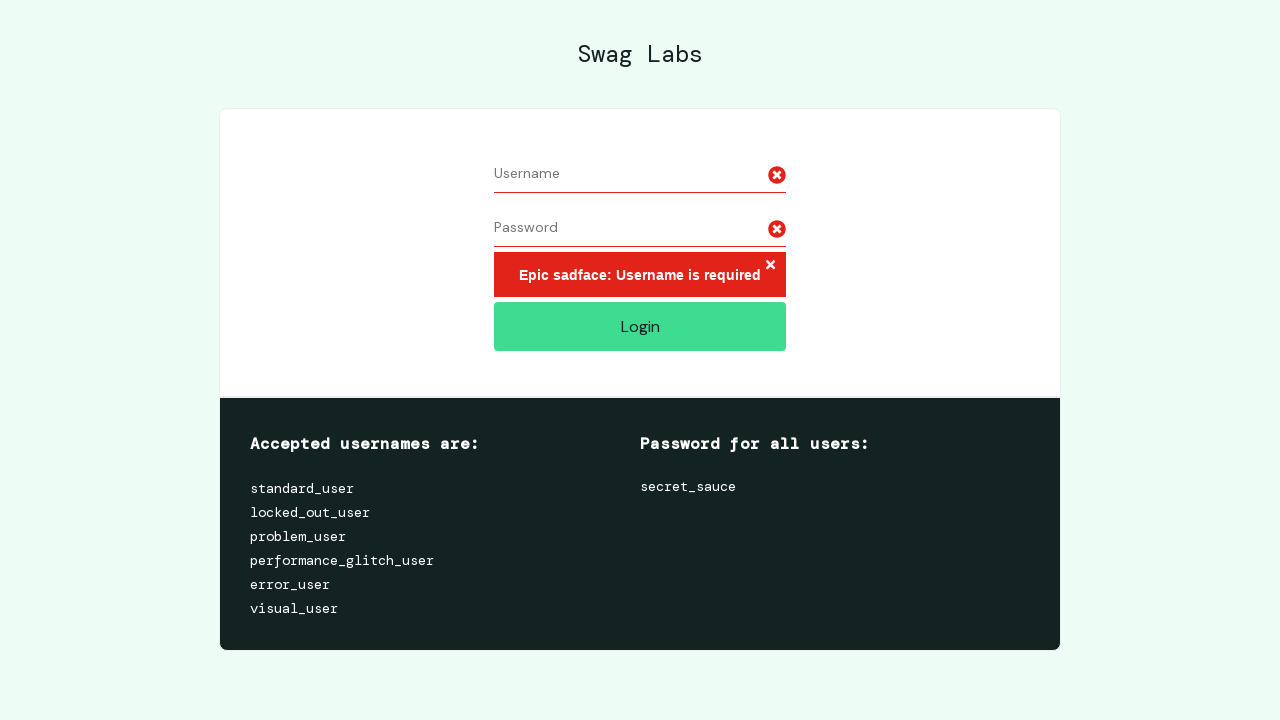

Retrieved error message text
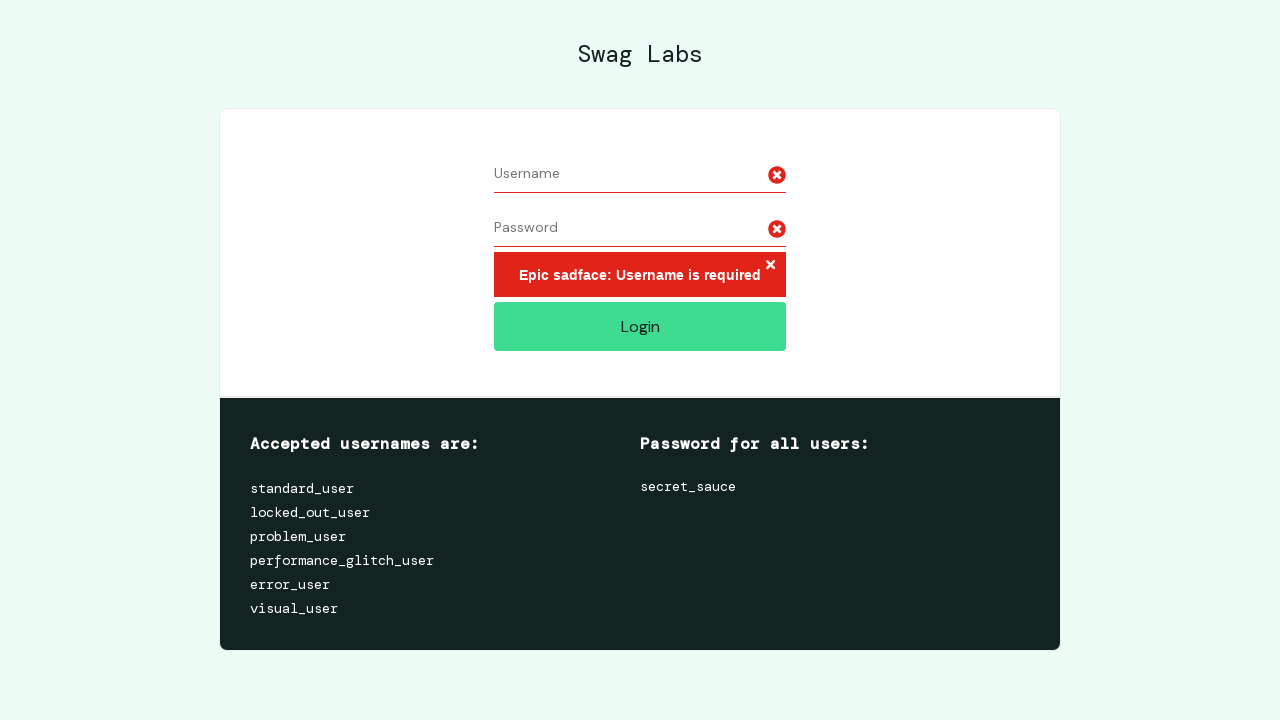

Verified error message: 'Epic sadface: Username is required'
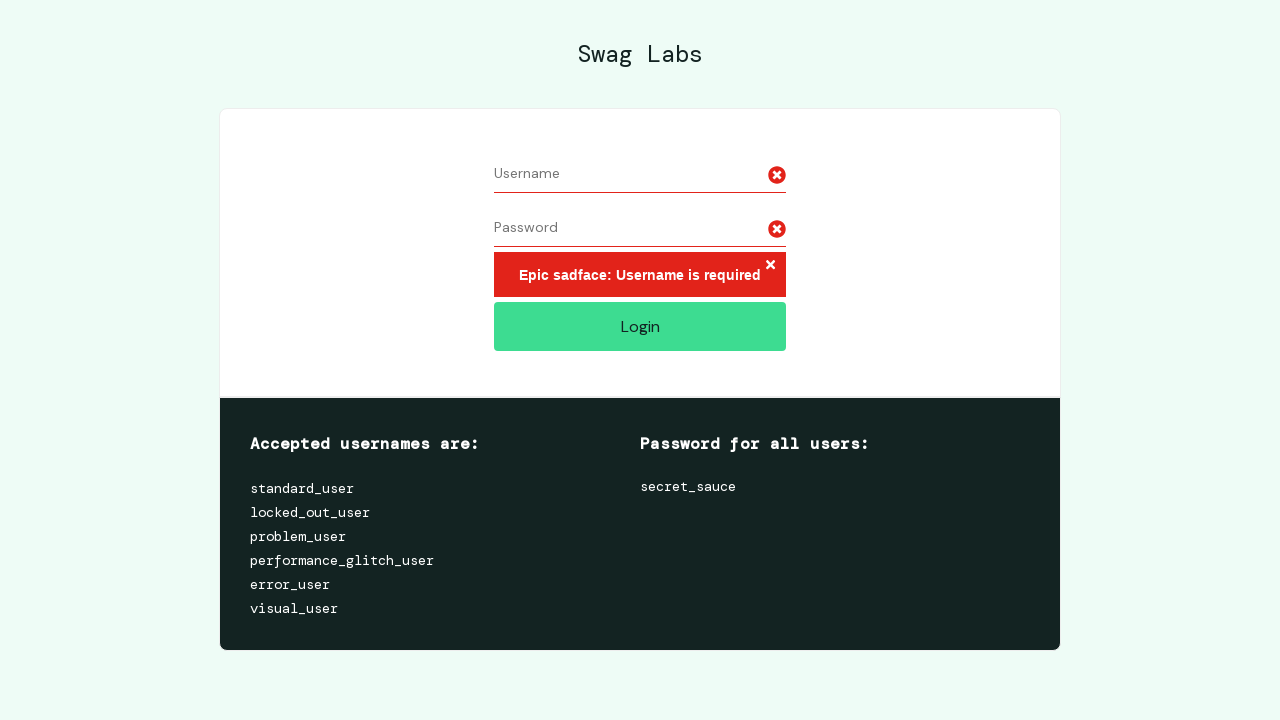

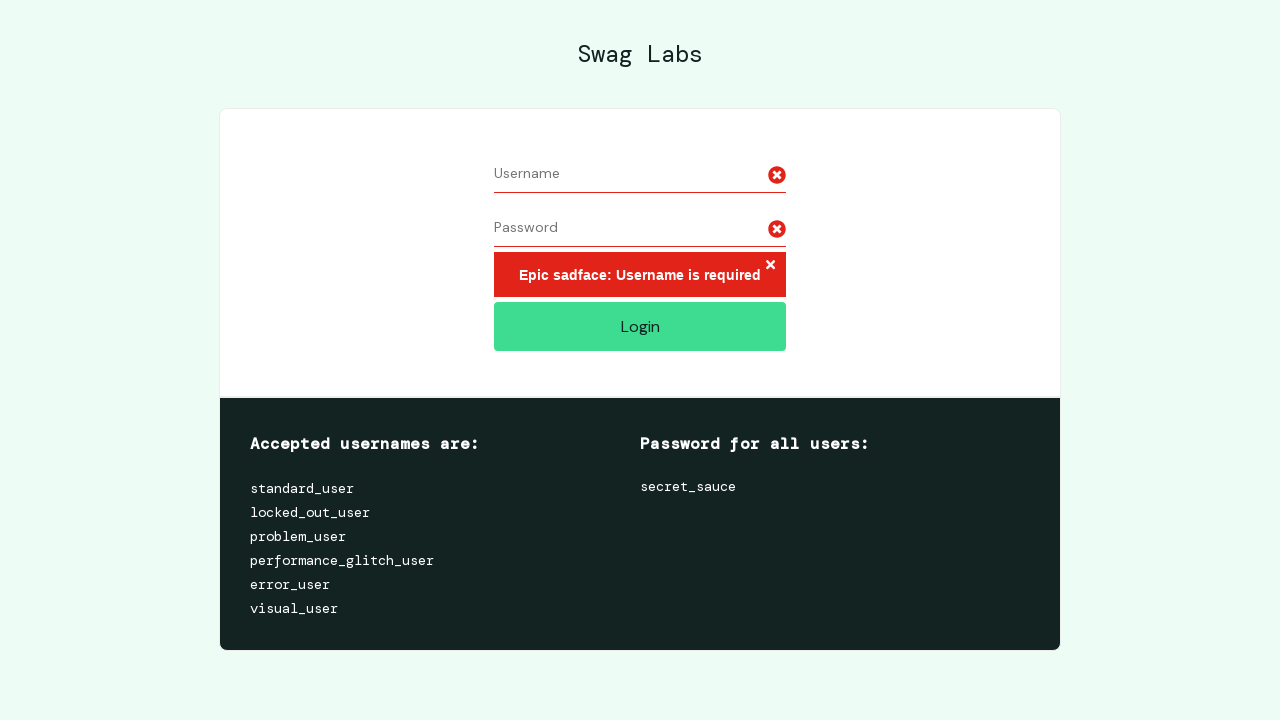